Tests basic browser navigation functionality by checking window size and navigating back and forward in browser history

Starting URL: https://www.flipkart.com/

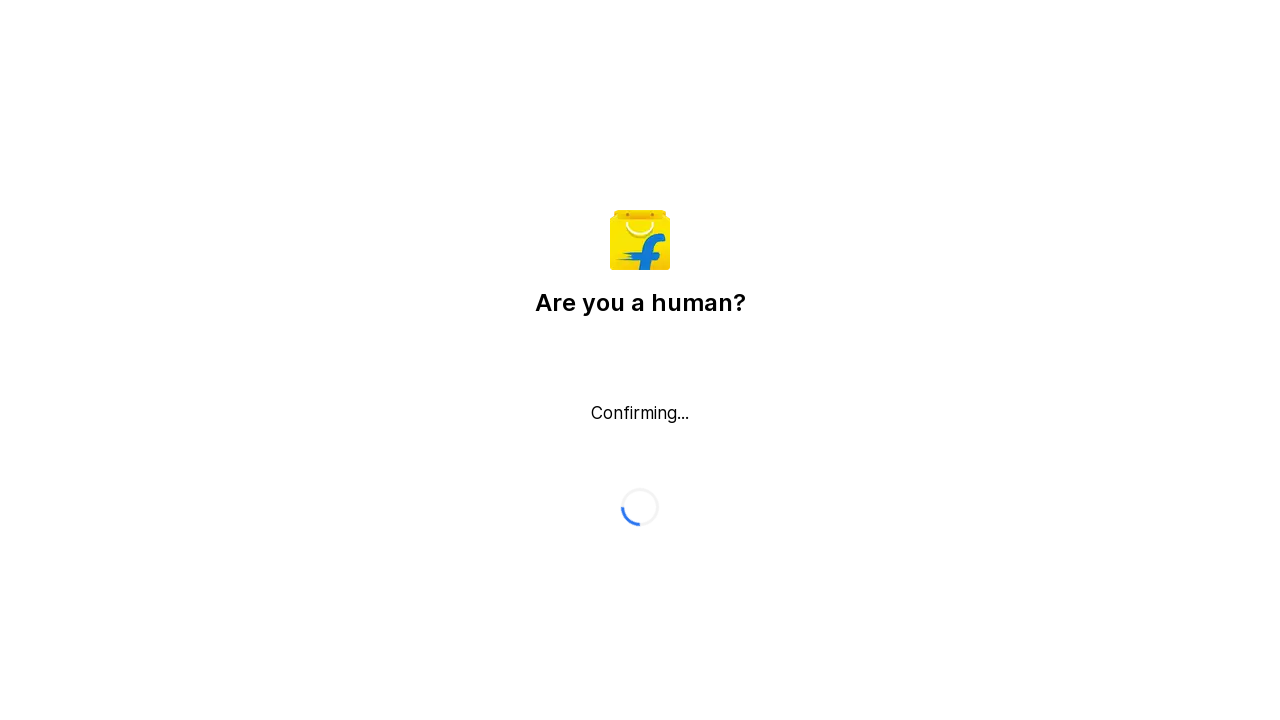

Navigated back in browser history
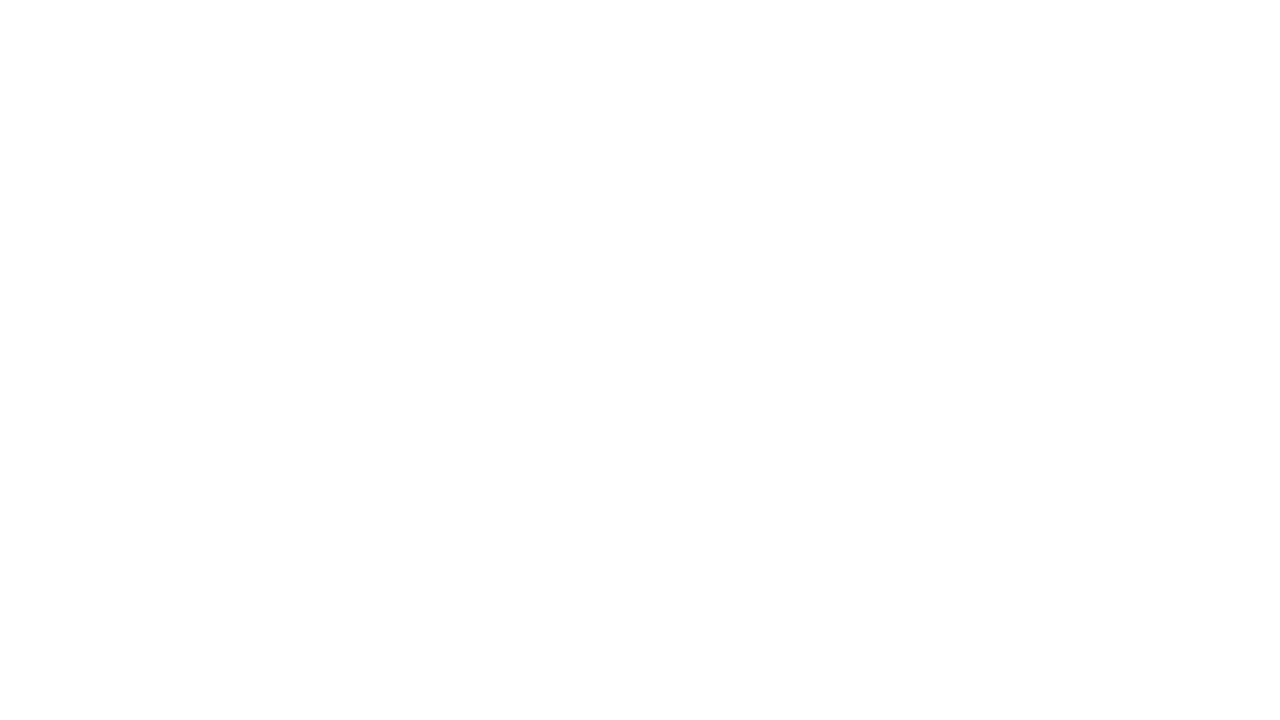

Navigated forward in browser history
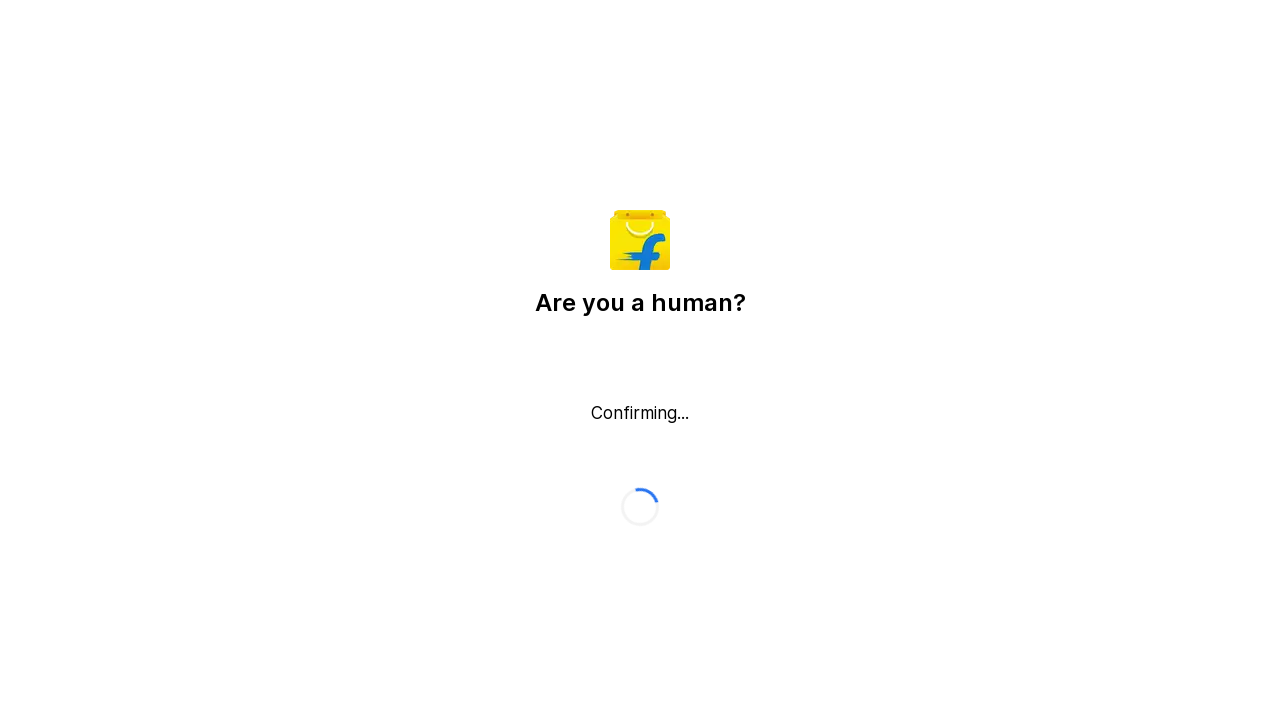

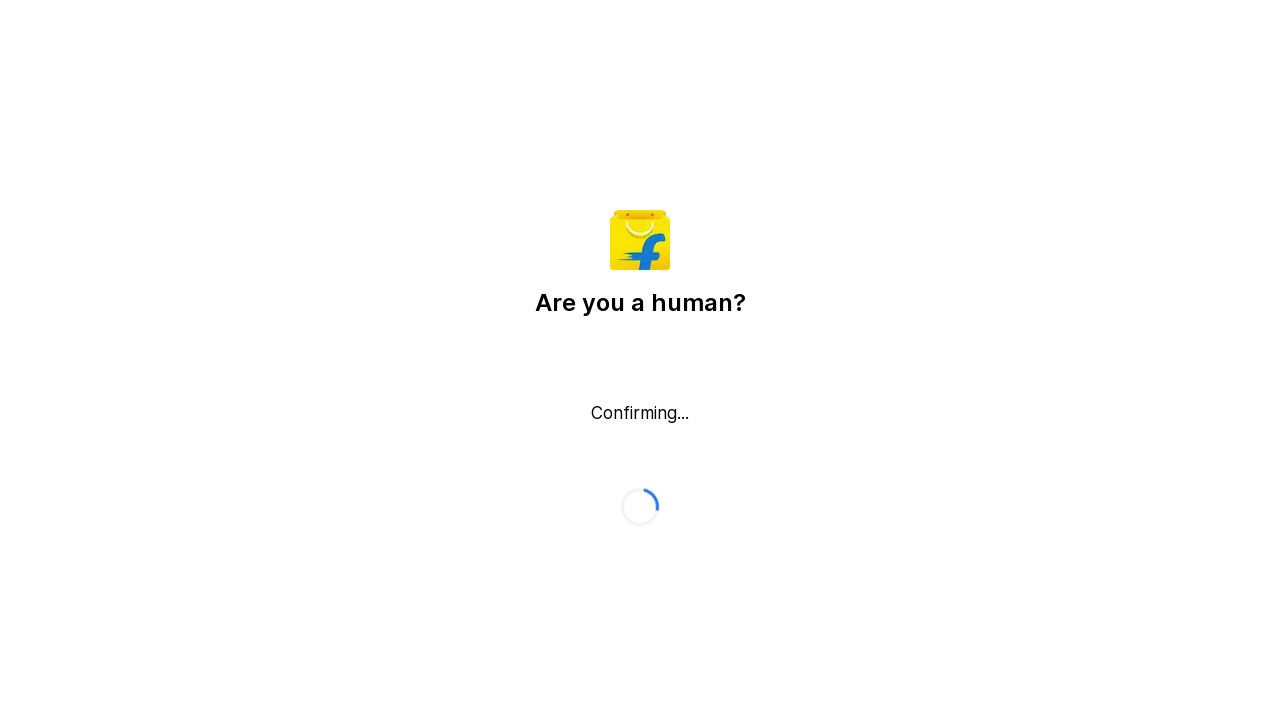